Selects a specific checkbox (Tuesday) from a list of checkboxes

Starting URL: https://testautomationpractice.blogspot.com/

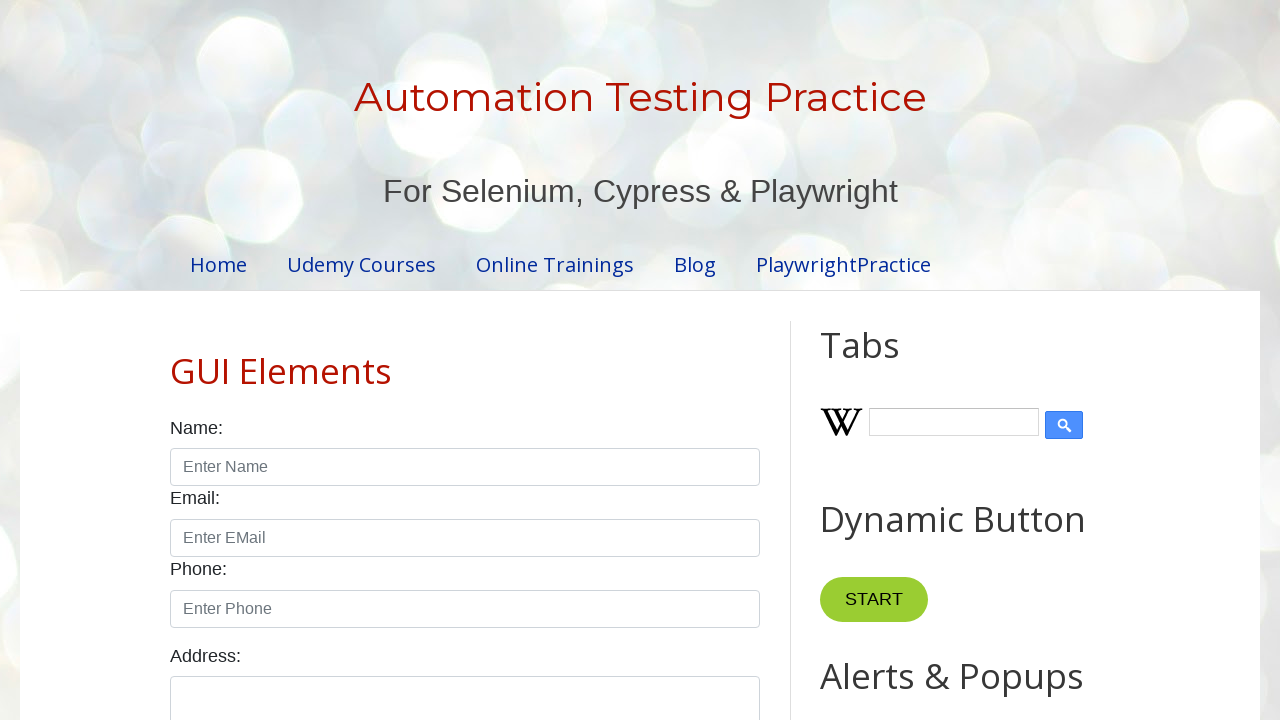

Located all checkbox elements on the page
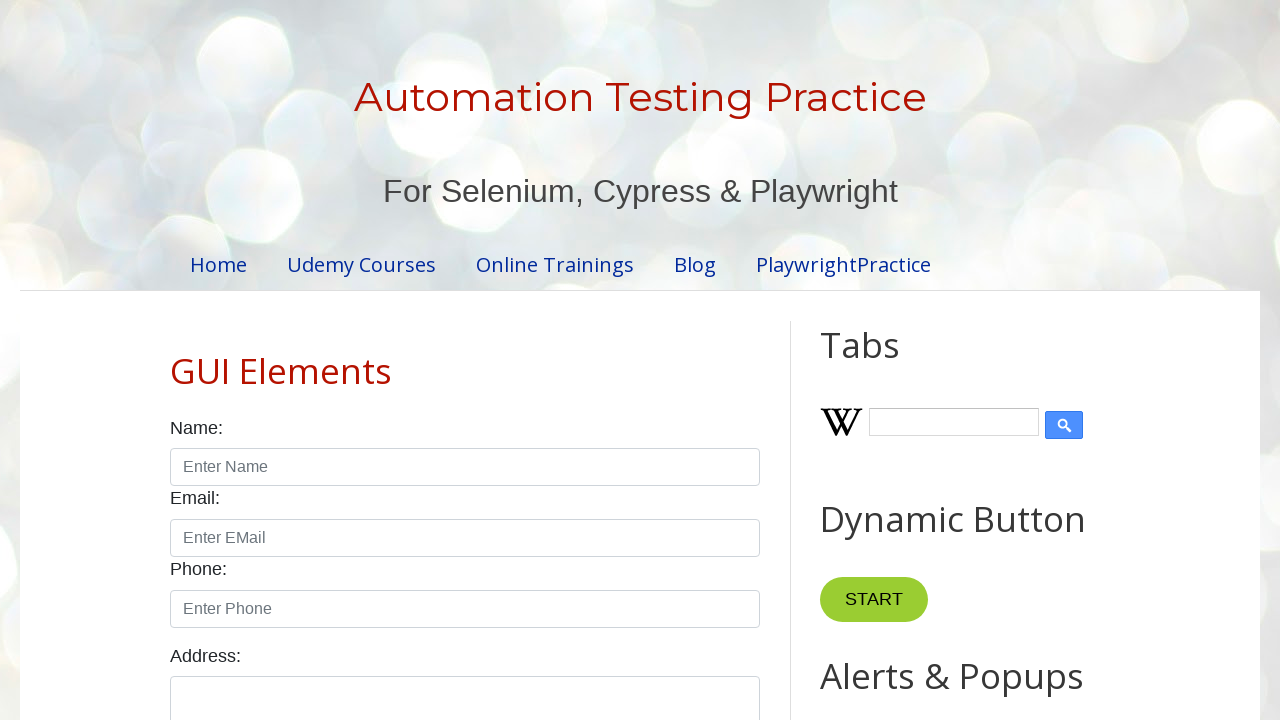

Counted 12 checkboxes total
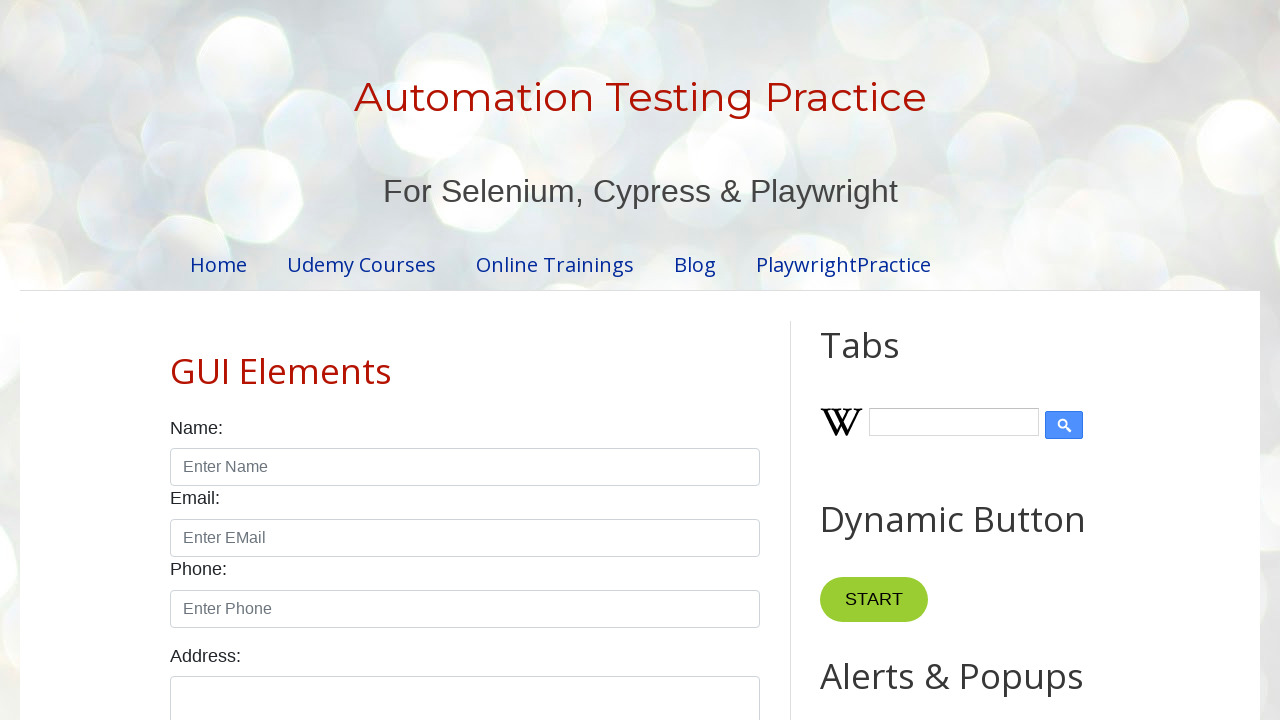

Selected checkbox at index 0
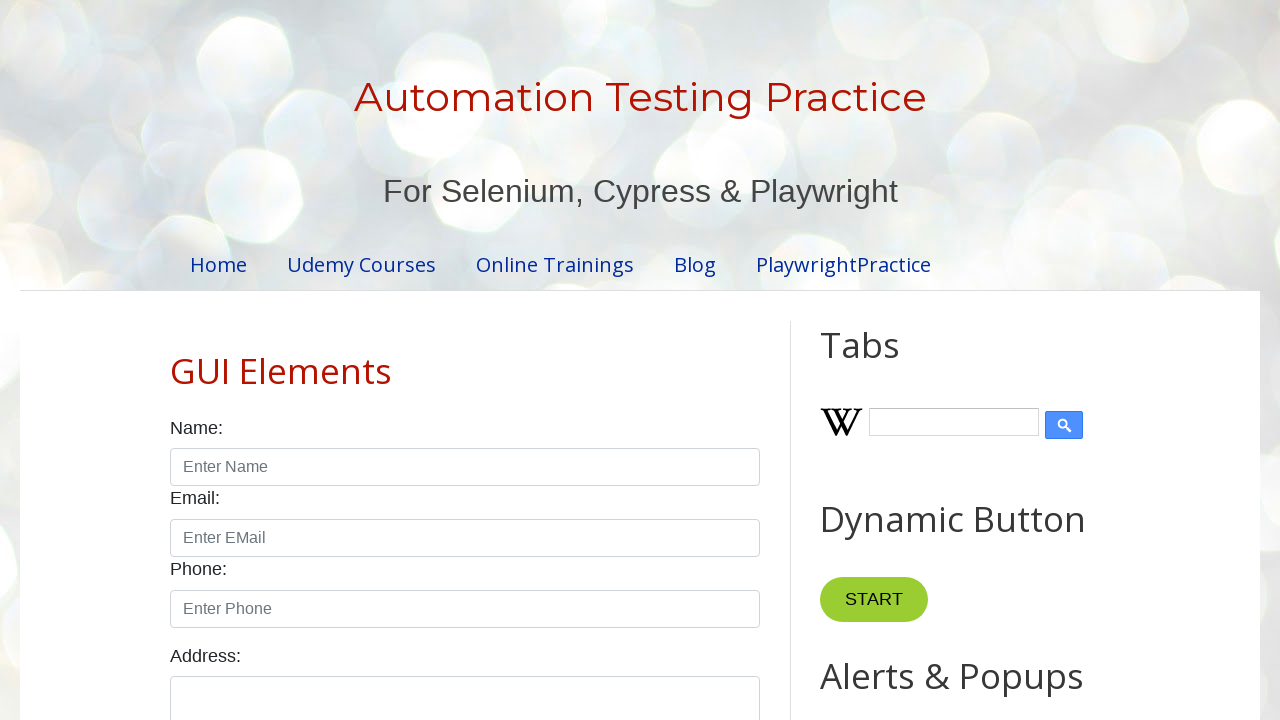

Located label element for checkbox at index 0
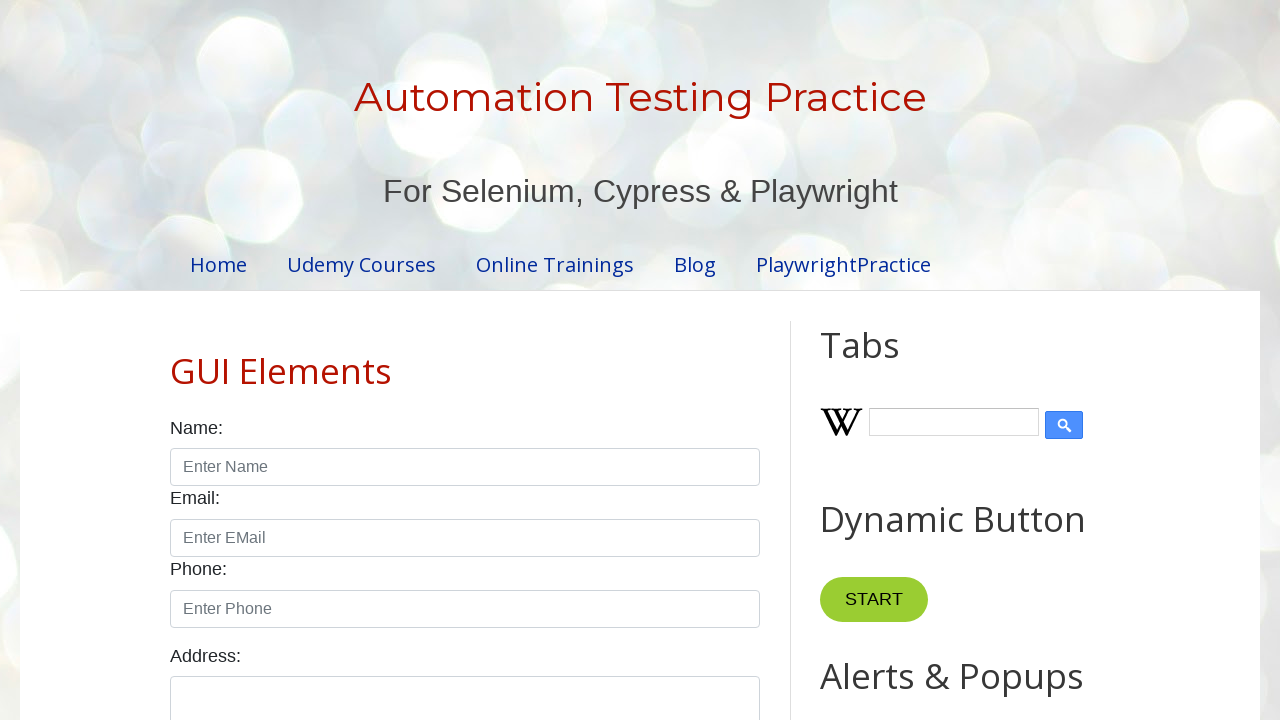

Selected checkbox at index 1
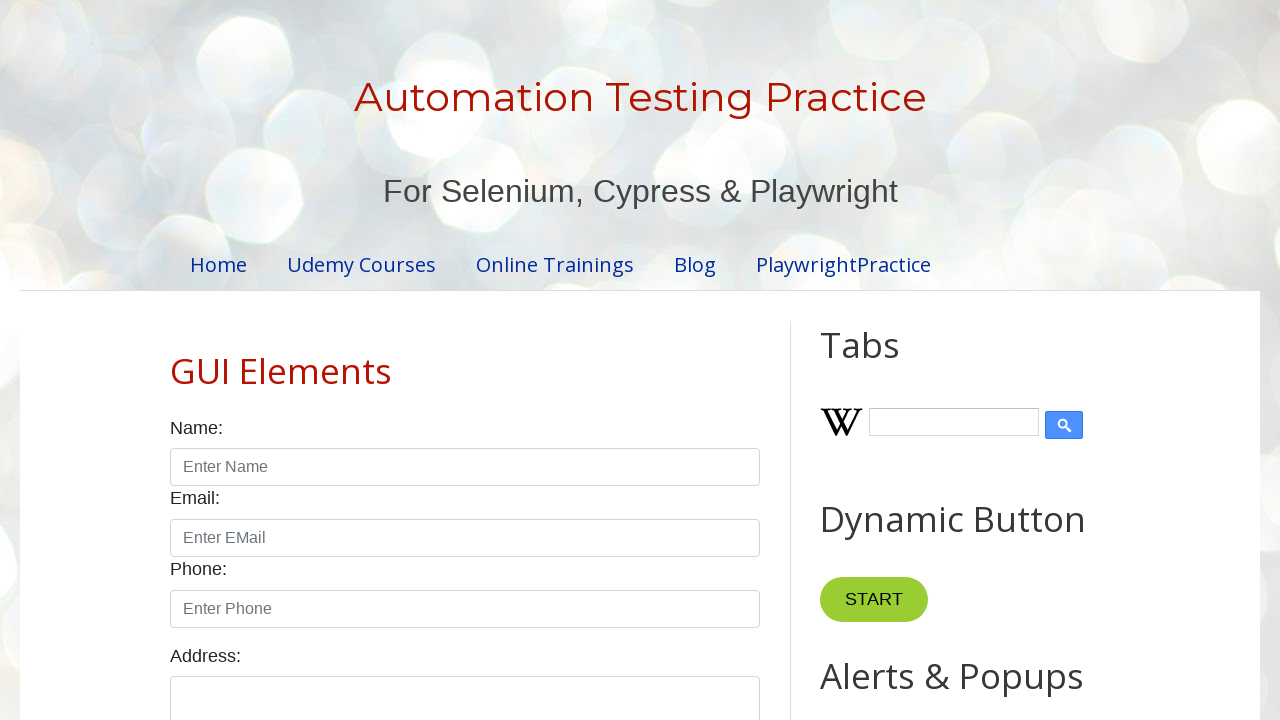

Located label element for checkbox at index 1
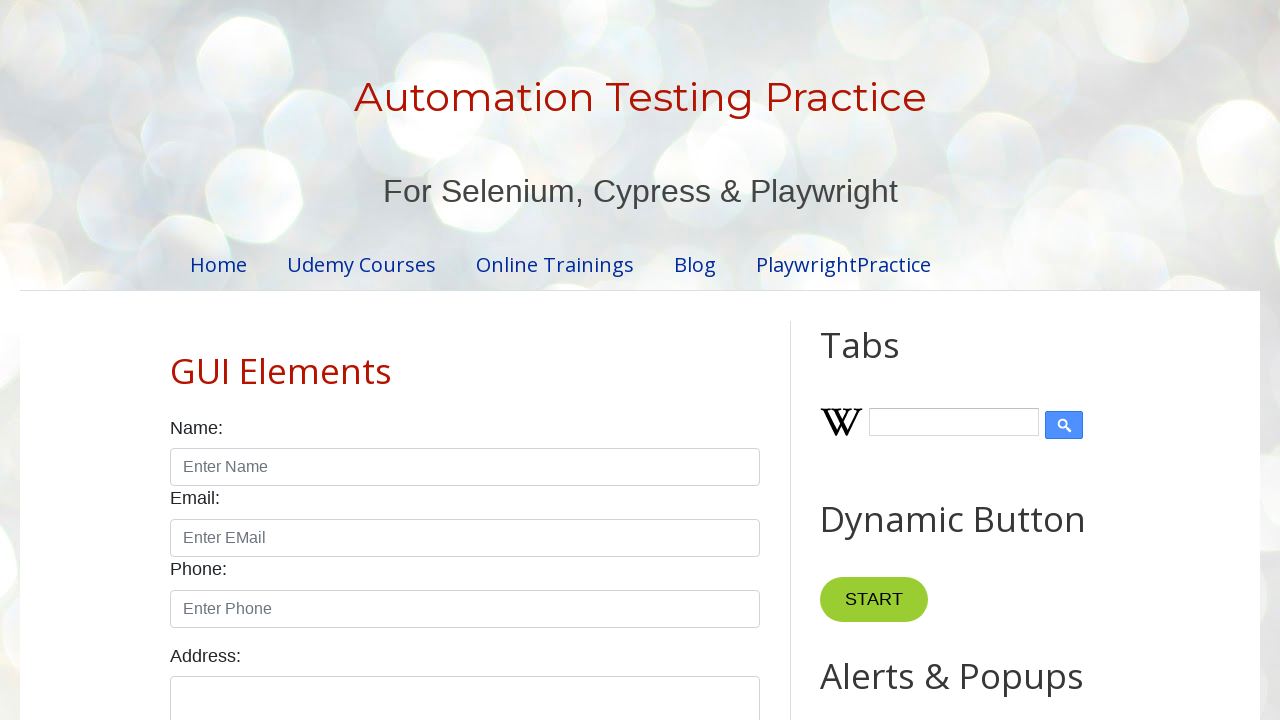

Selected checkbox at index 2
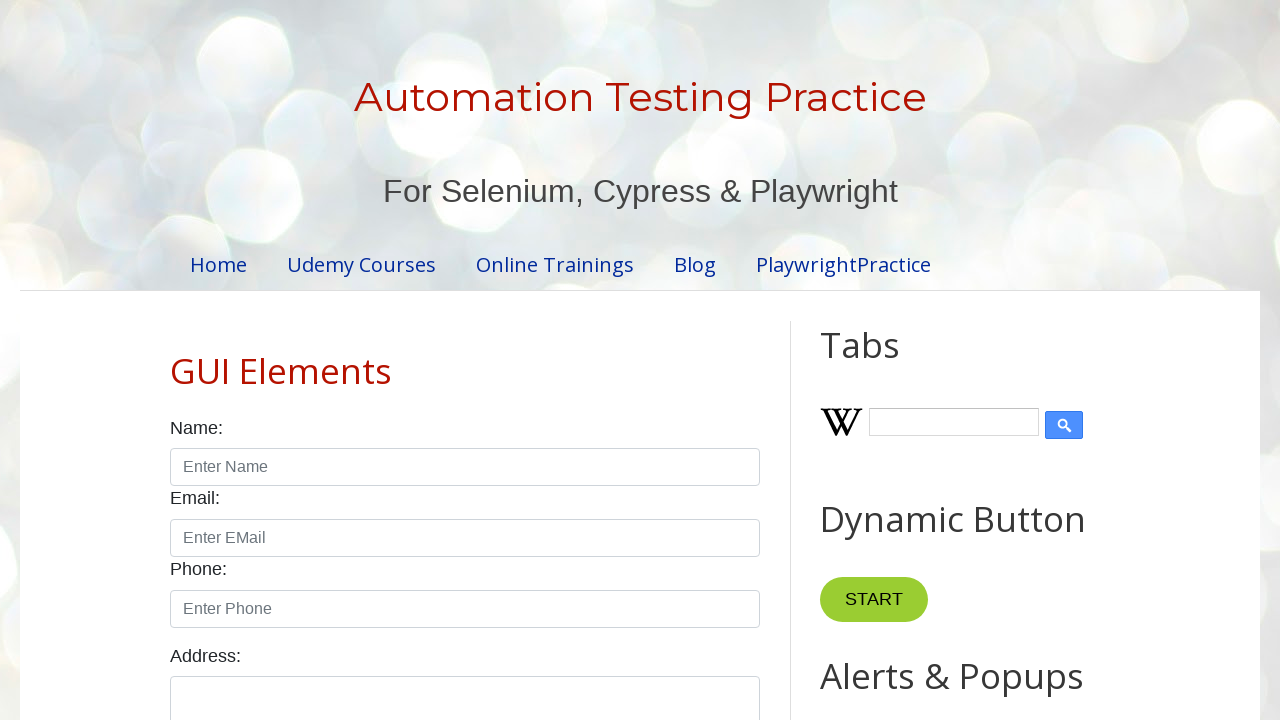

Located label element for checkbox at index 2
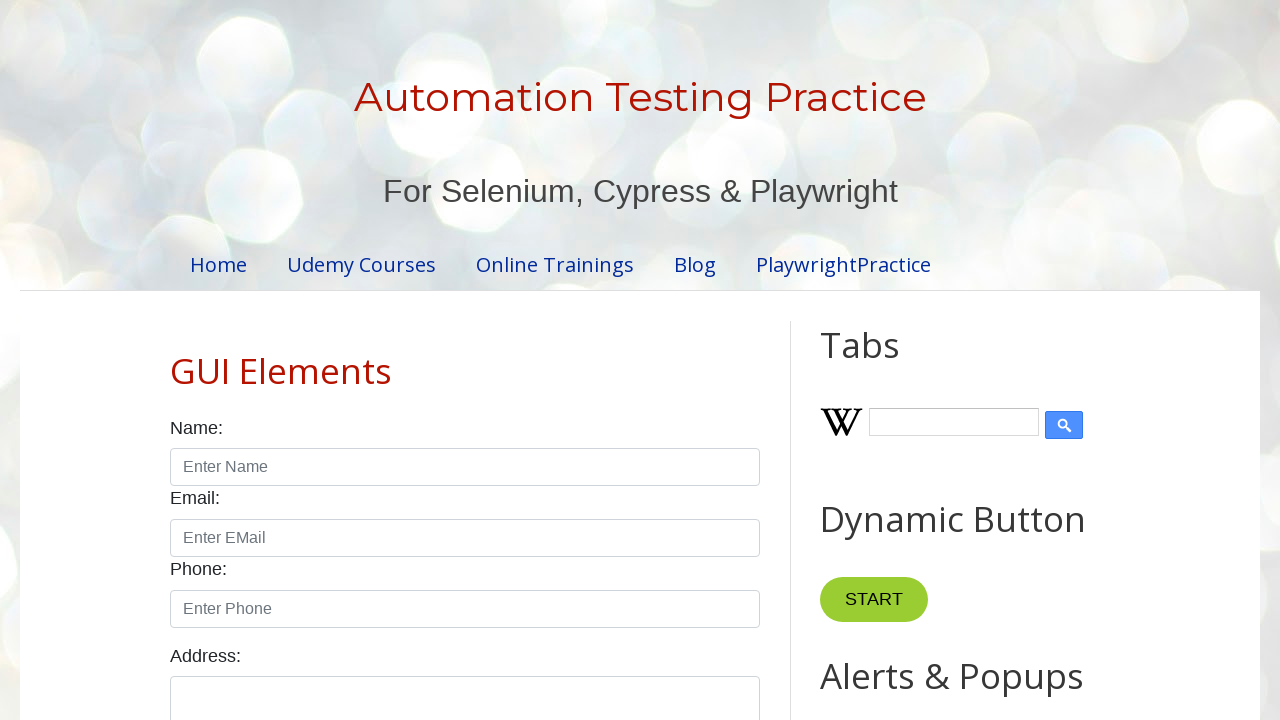

Clicked the Tuesday checkbox at (372, 360) on xpath=//input[@type='checkbox'] >> nth=2
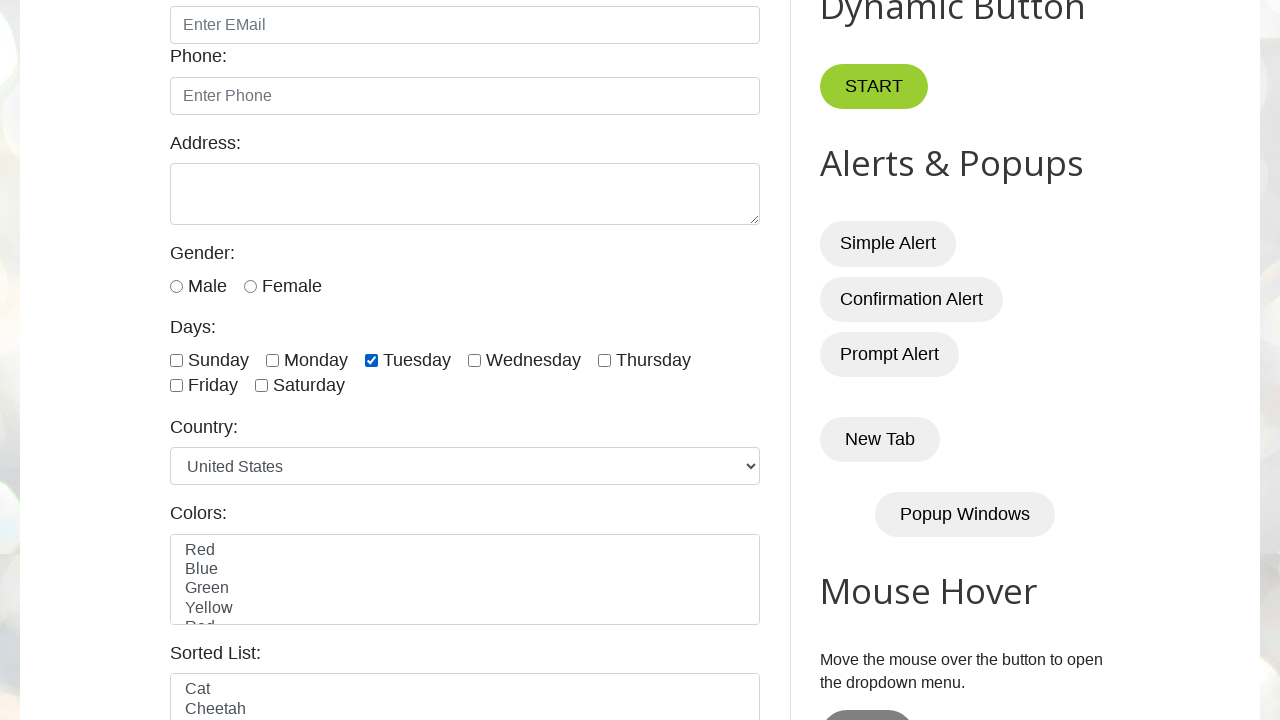

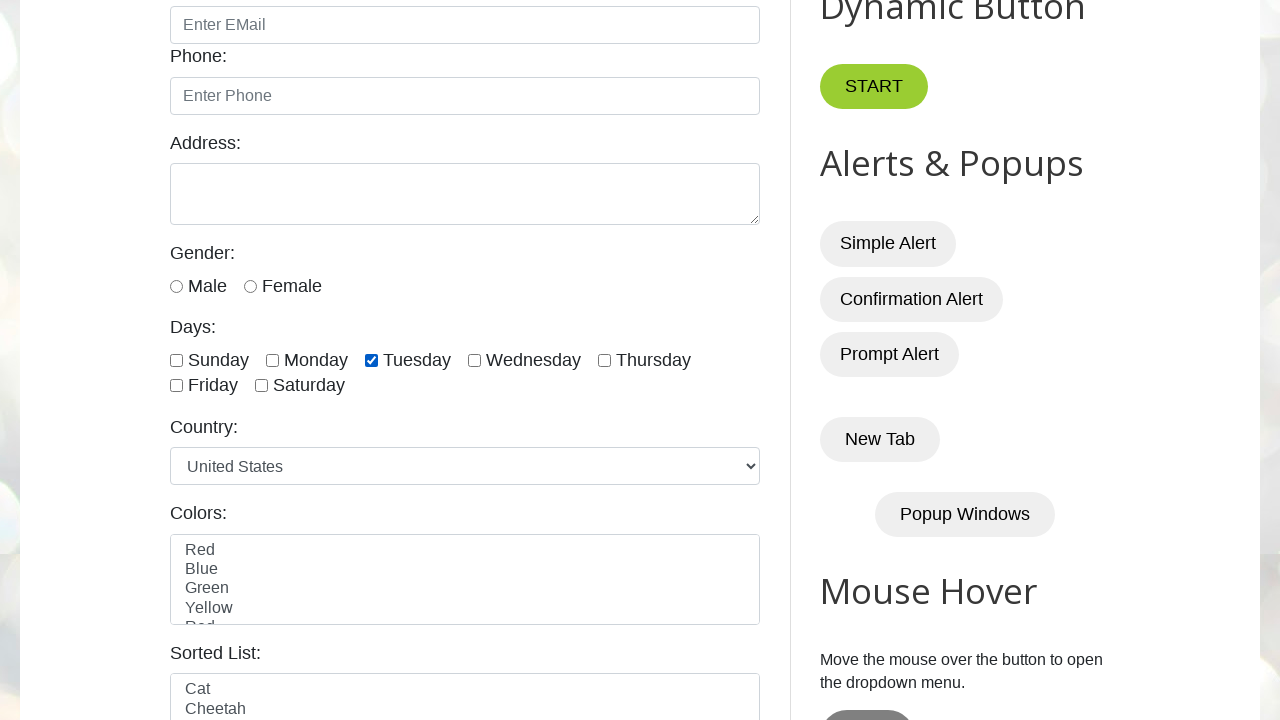